Simple navigation test that opens the OTUS website homepage

Starting URL: http://otus.ru

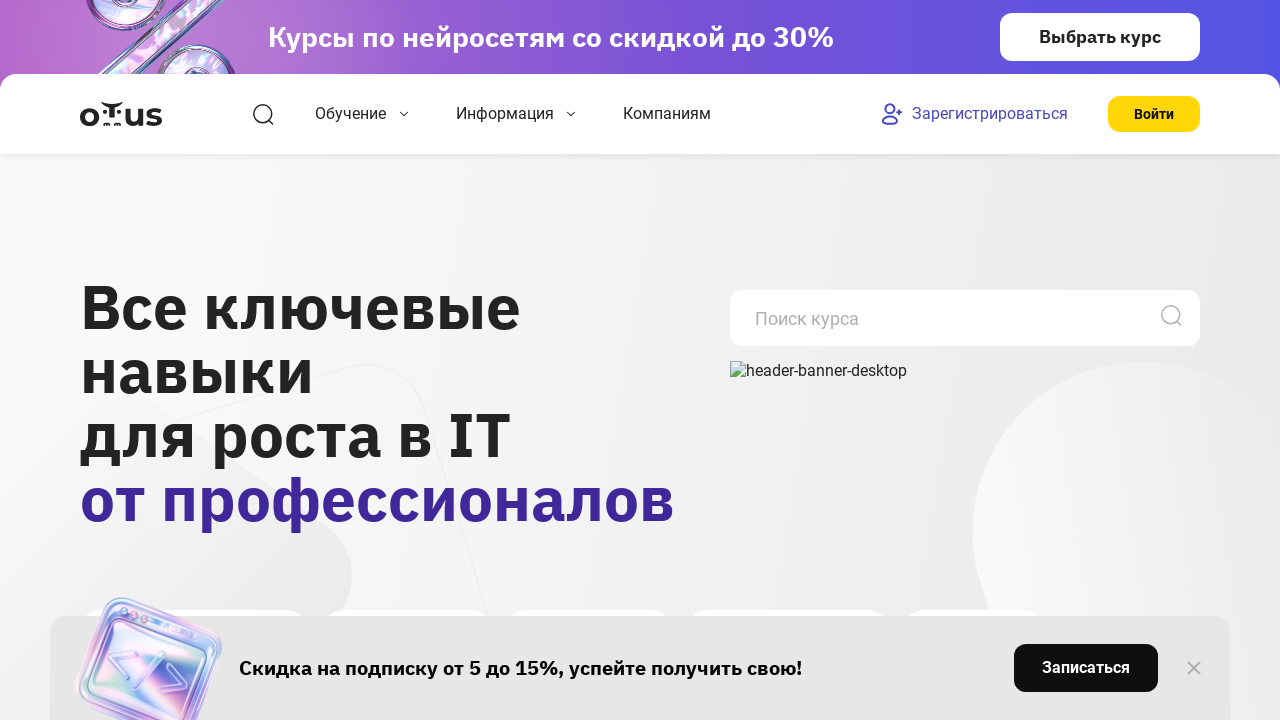

OTUS homepage fully loaded (networkidle state reached)
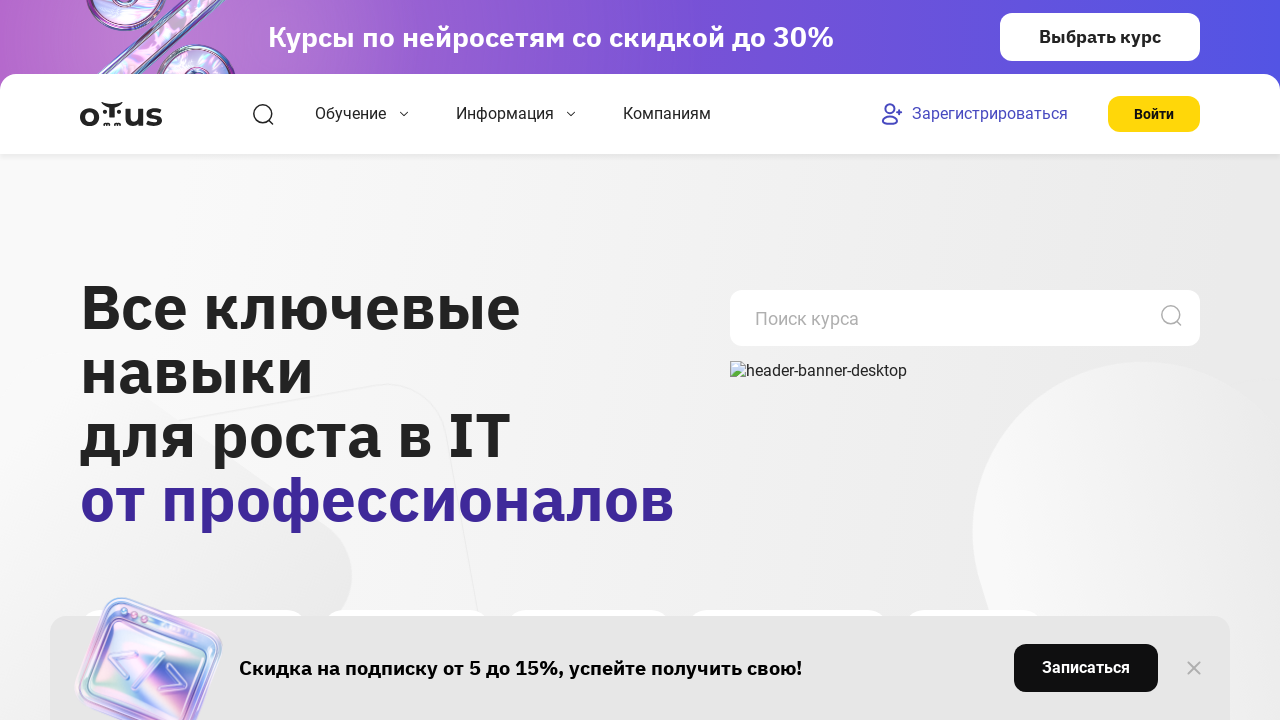

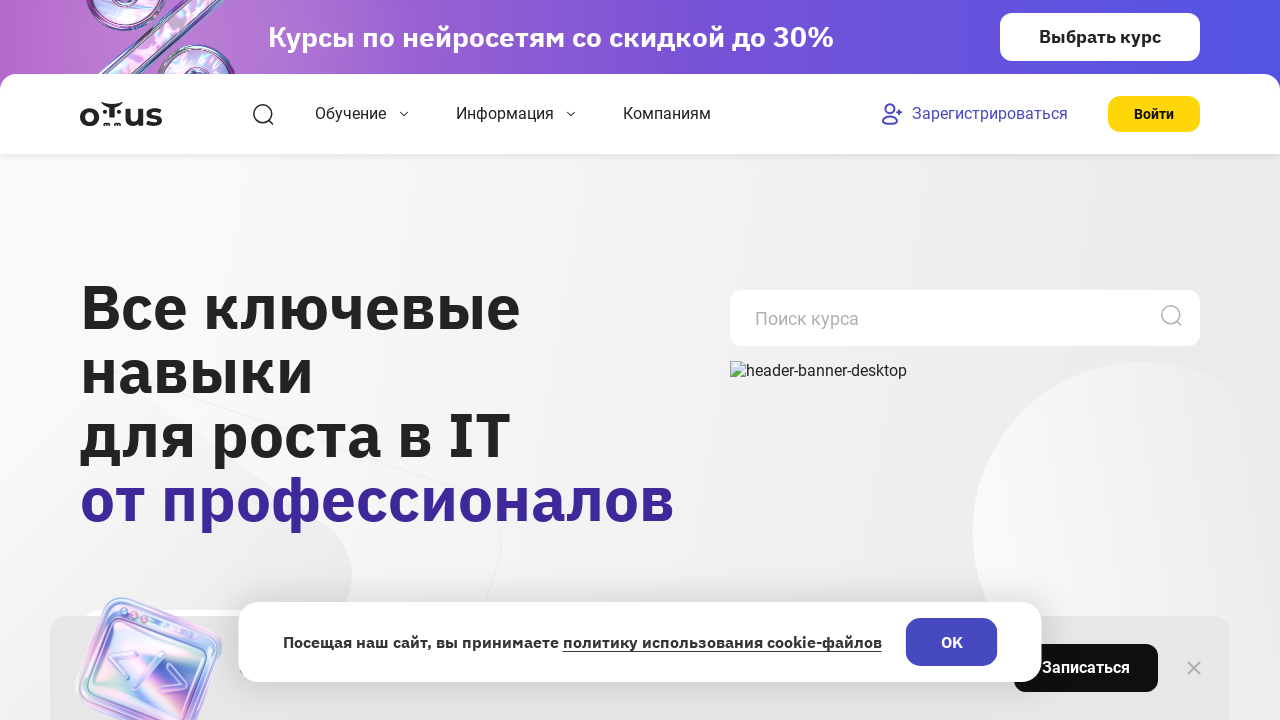